Tests iframe handling by switching to a frame, reading text content, switching back to main content, and clicking on an element

Starting URL: https://demoqa.com/frames

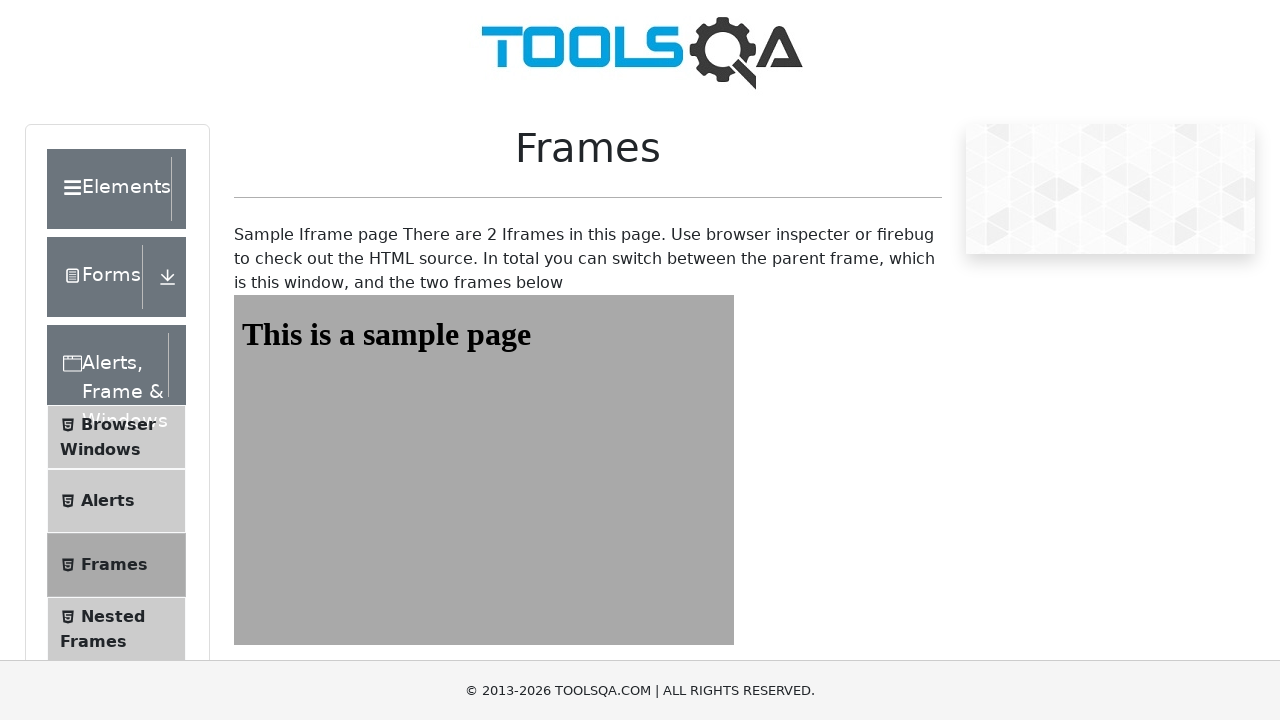

Switched to iframe named 'frame1'
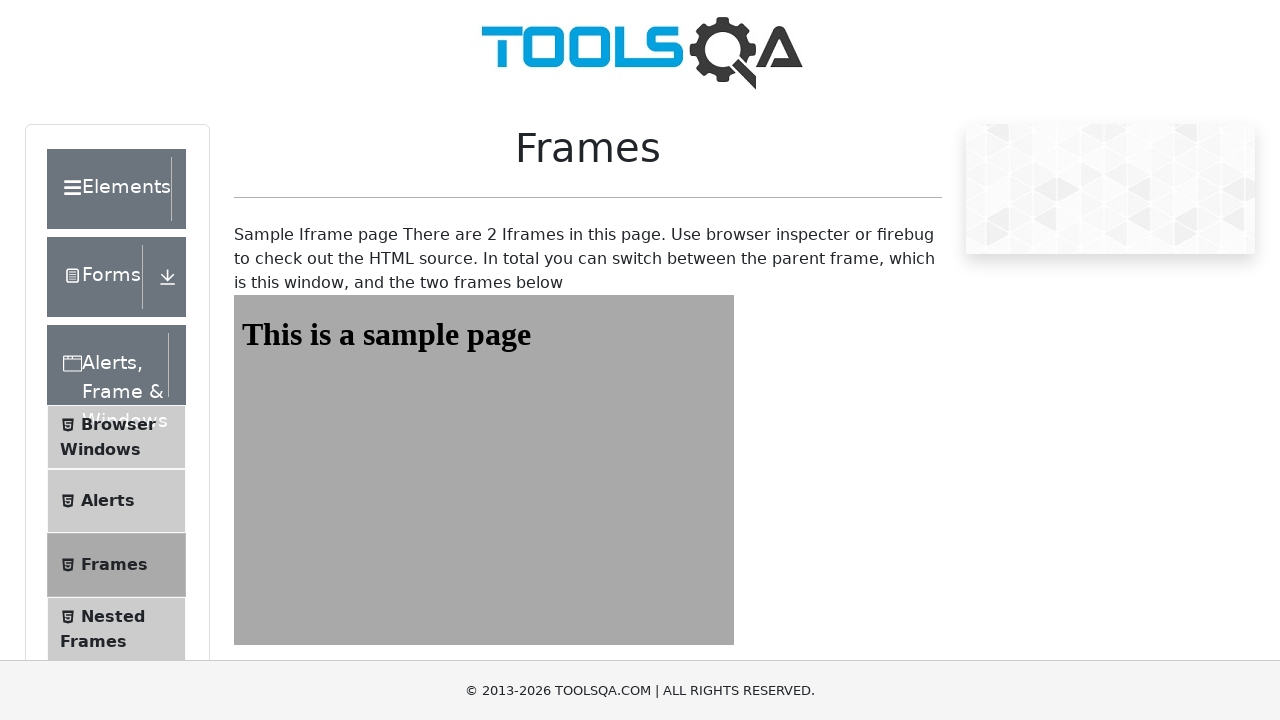

Retrieved text content from h1#sampleHeading element within frame1
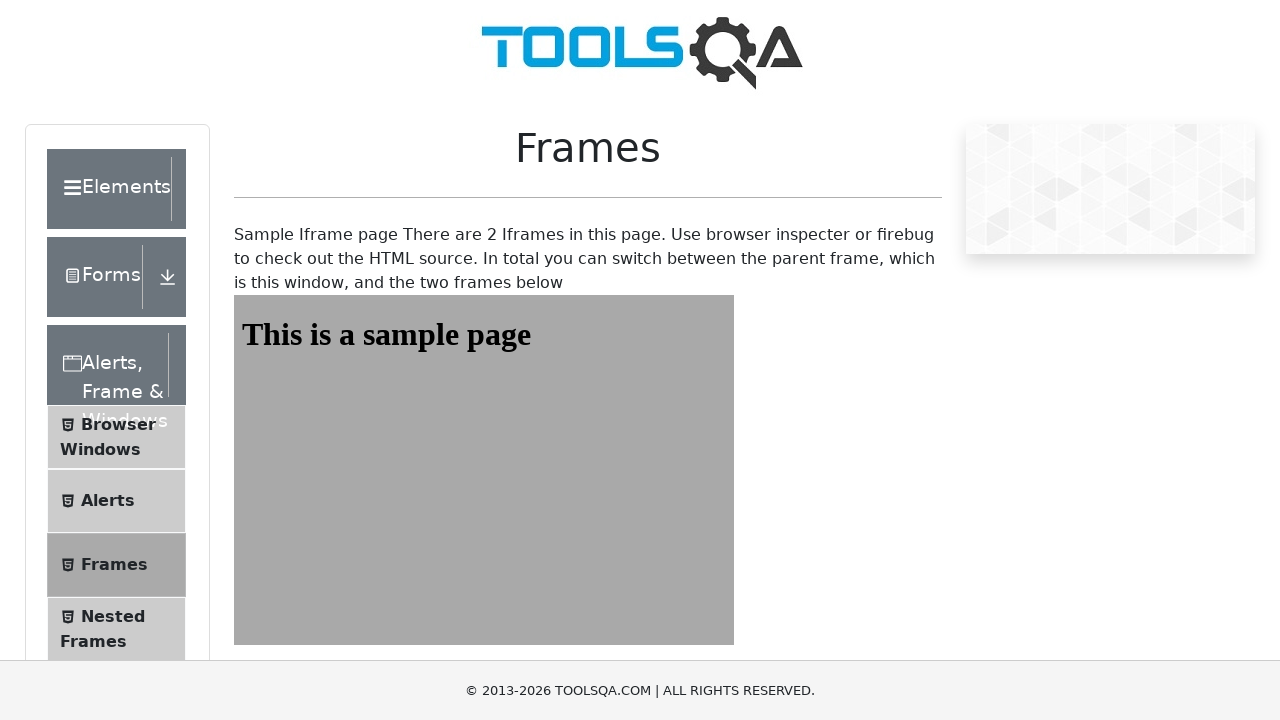

Clicked on 'Alerts' link in the main page to exit frame at (108, 501) on xpath=//span[text()='Alerts']
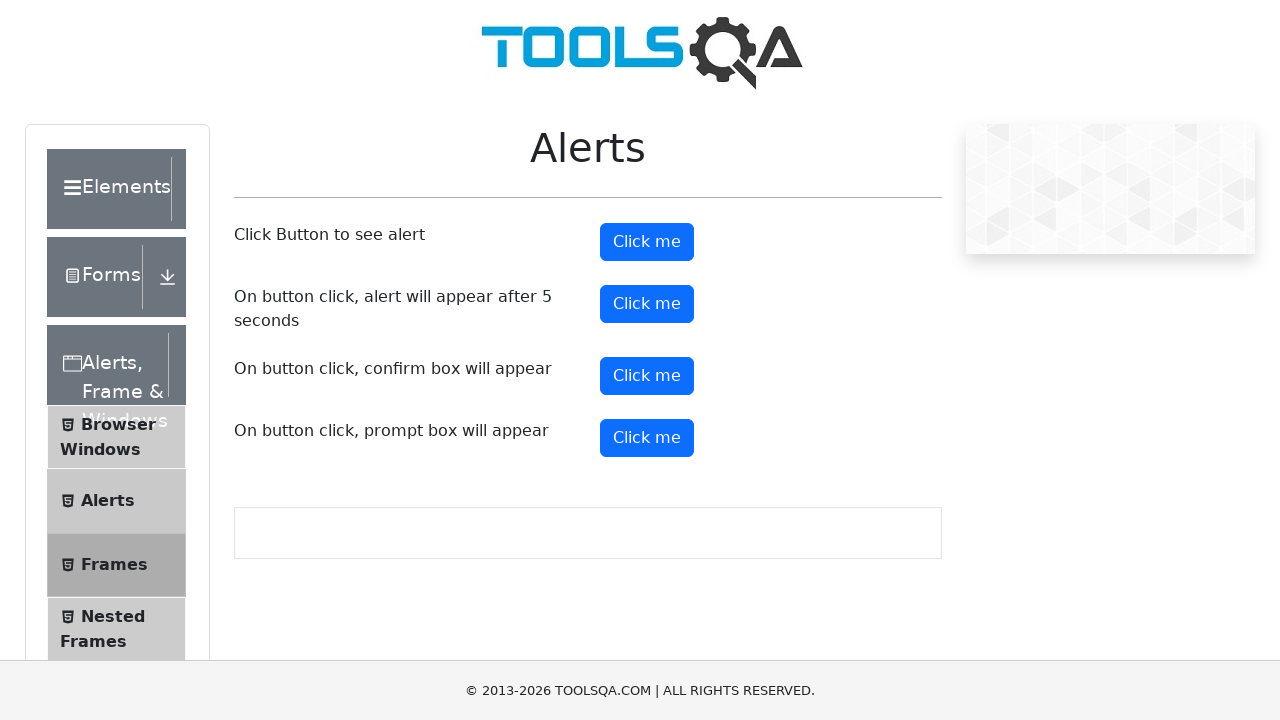

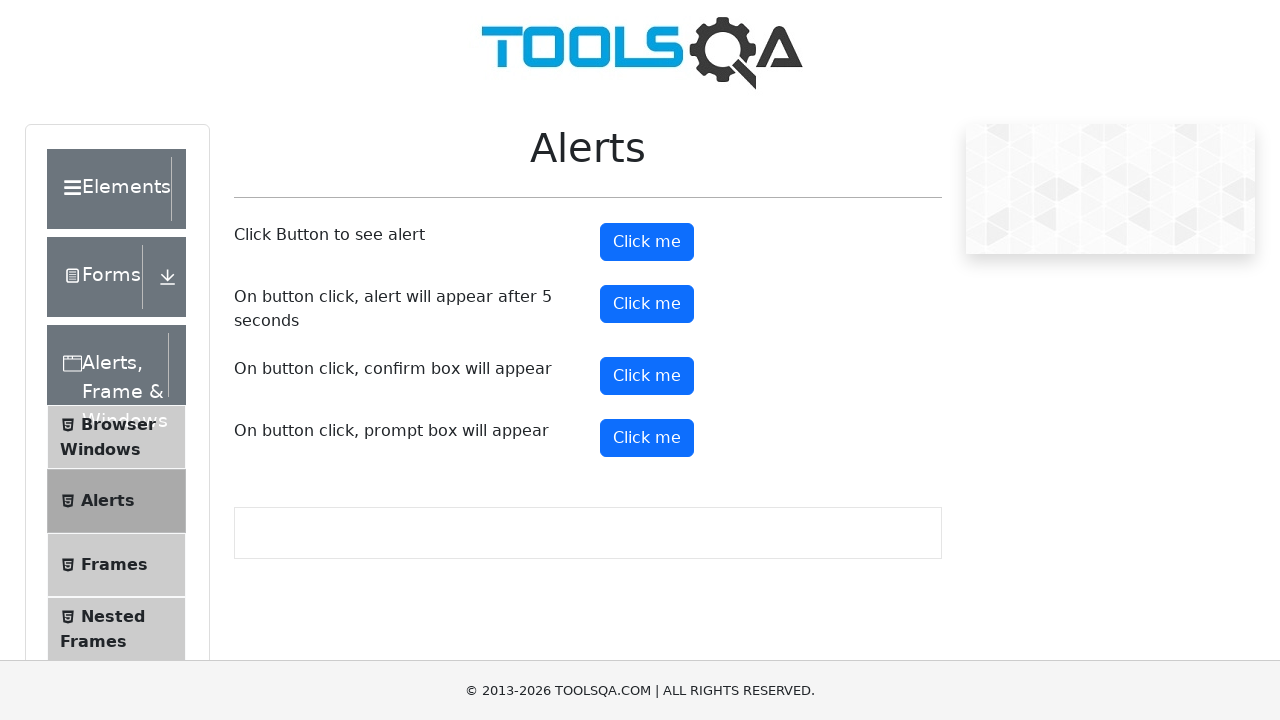